Tests that edits are saved when the edit field loses focus (blur)

Starting URL: https://demo.playwright.dev/todomvc

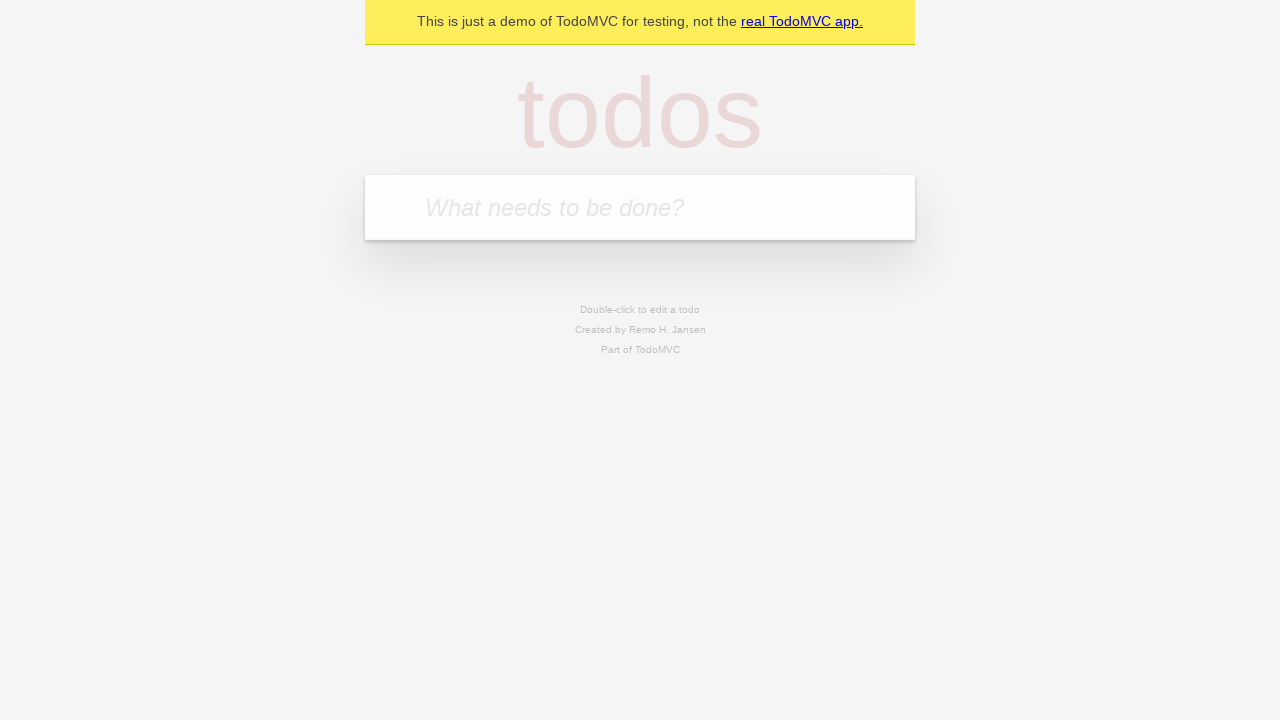

Filled first todo input with 'buy some cheese' on .new-todo
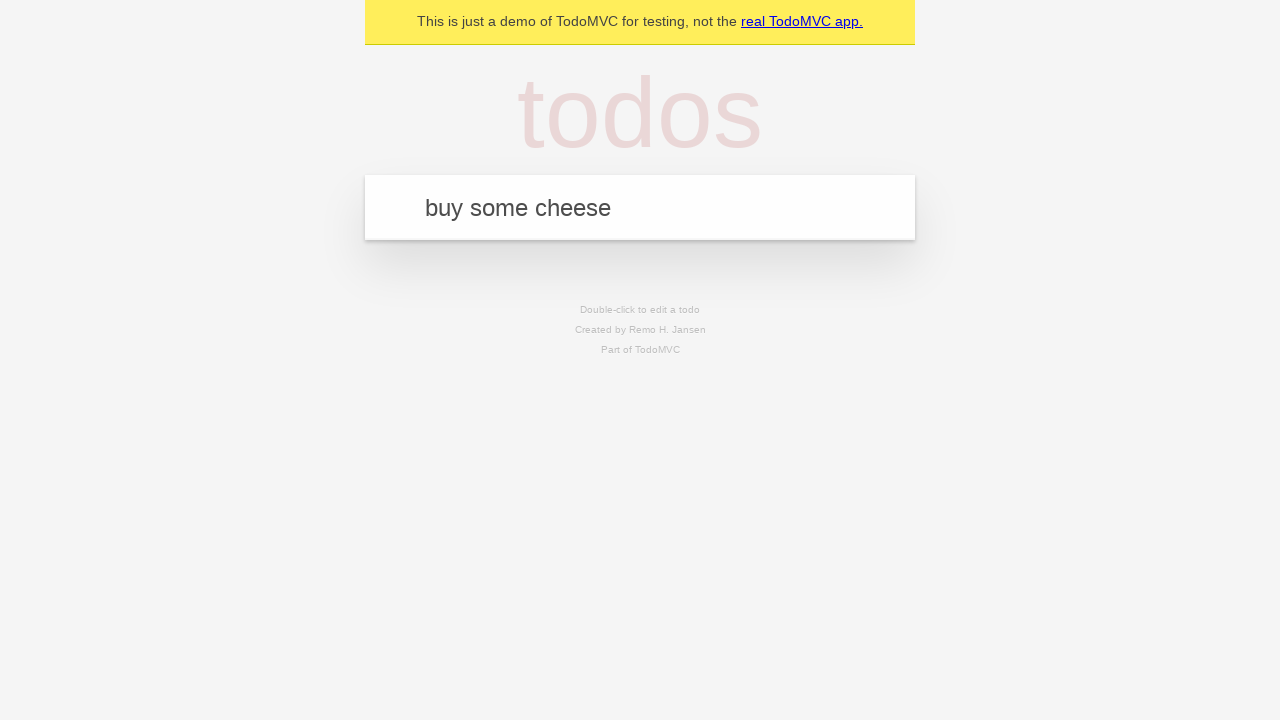

Pressed Enter to create first todo on .new-todo
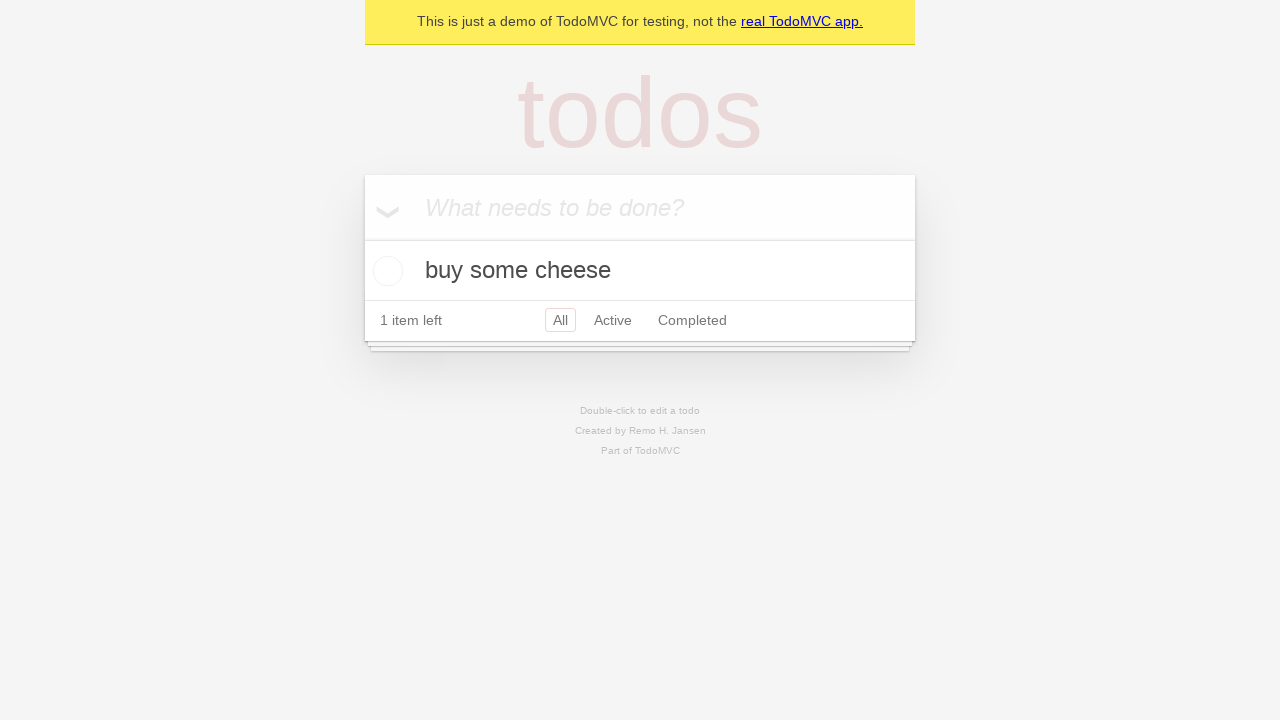

Filled second todo input with 'feed the cat' on .new-todo
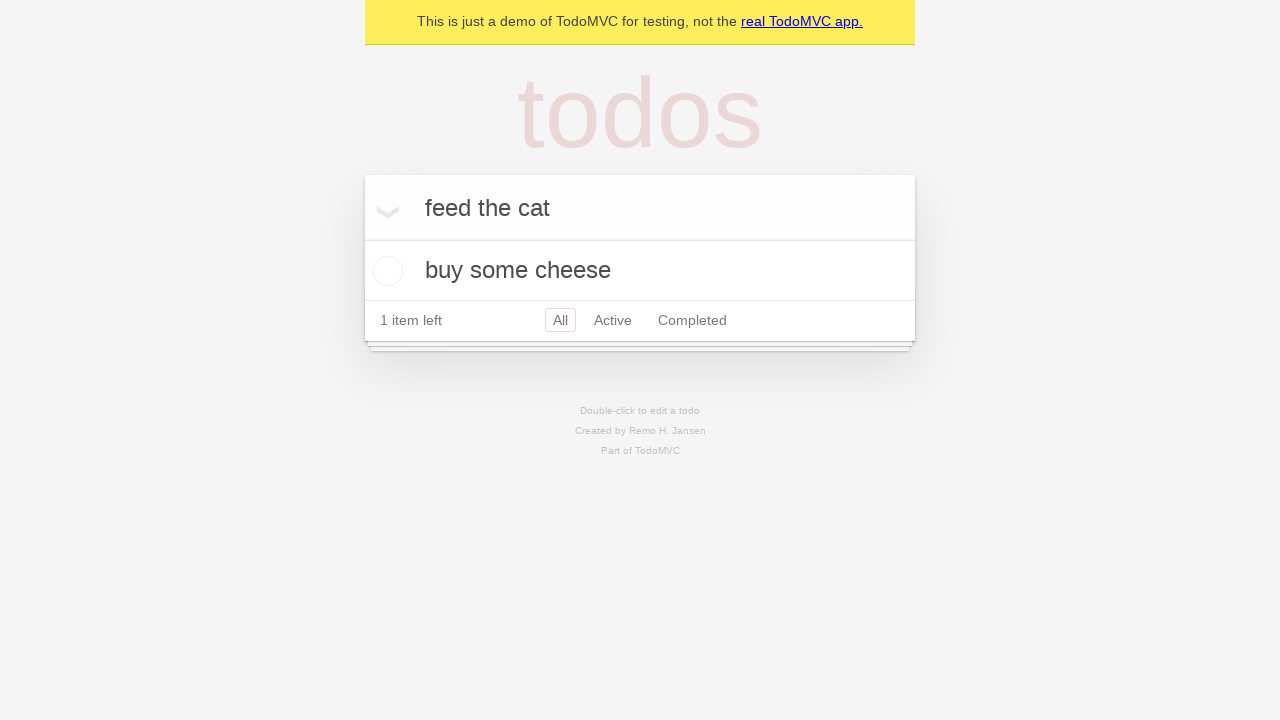

Pressed Enter to create second todo on .new-todo
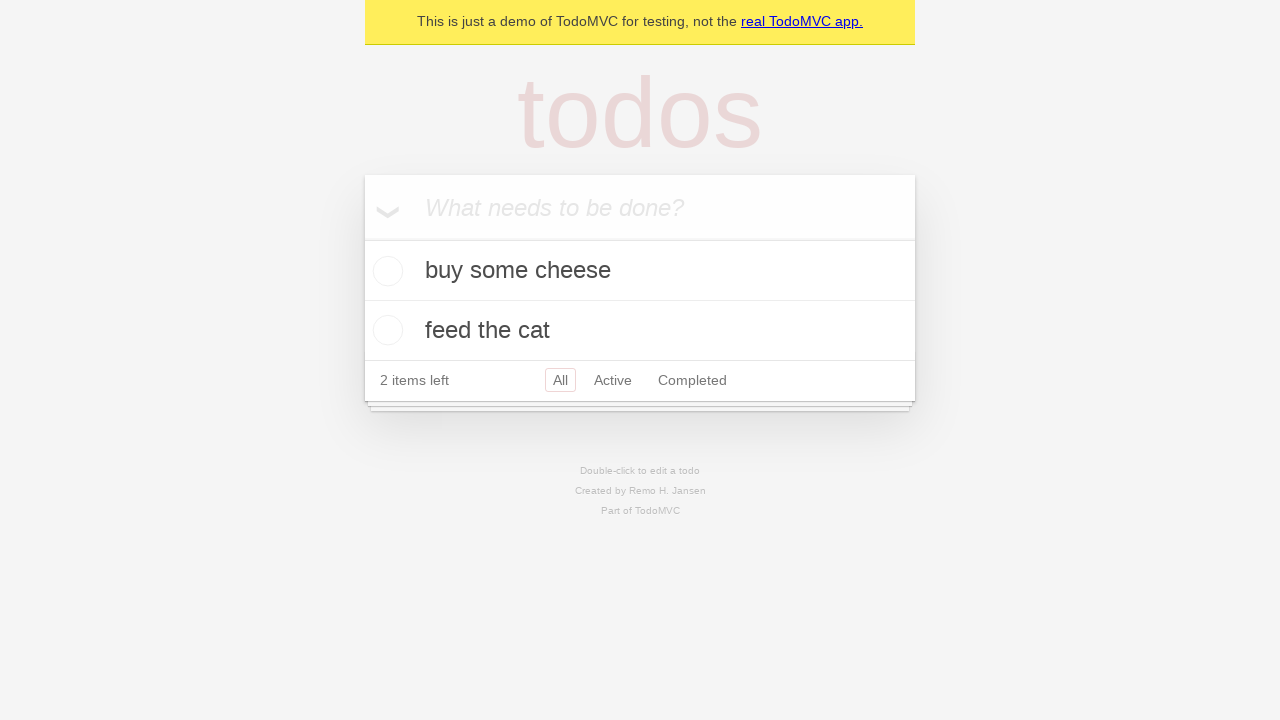

Filled third todo input with 'book a doctors appointment' on .new-todo
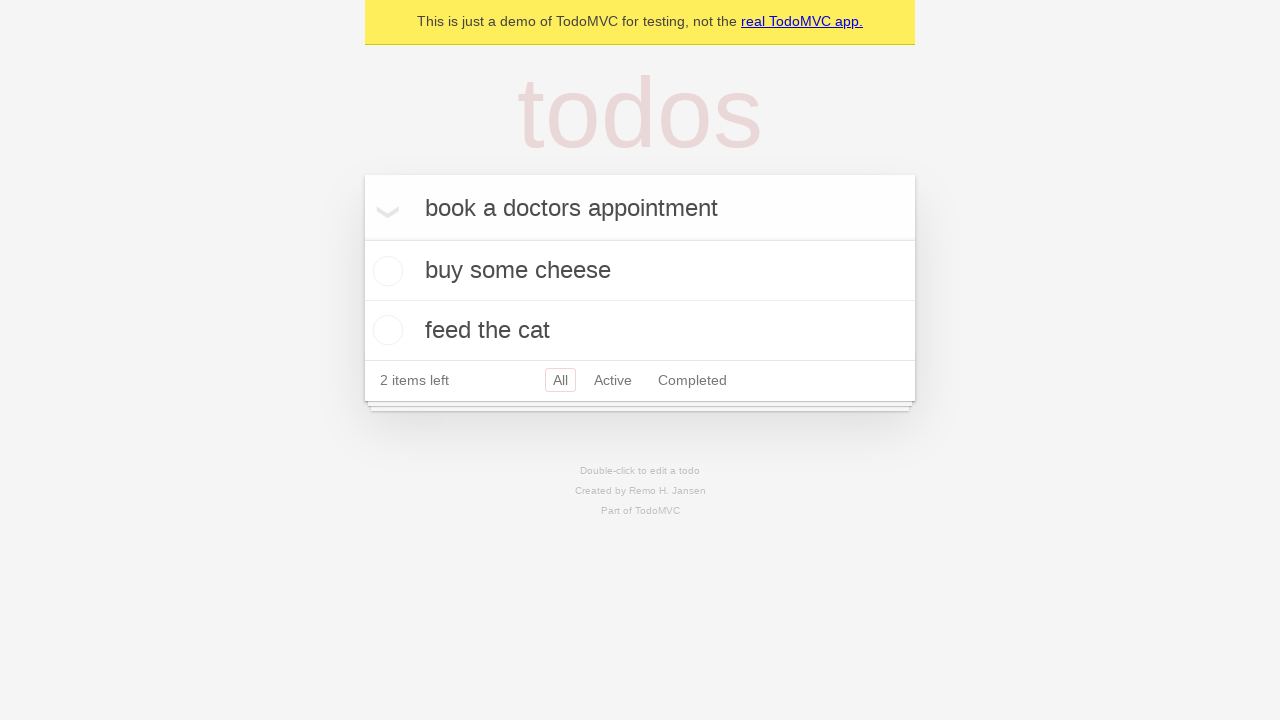

Pressed Enter to create third todo on .new-todo
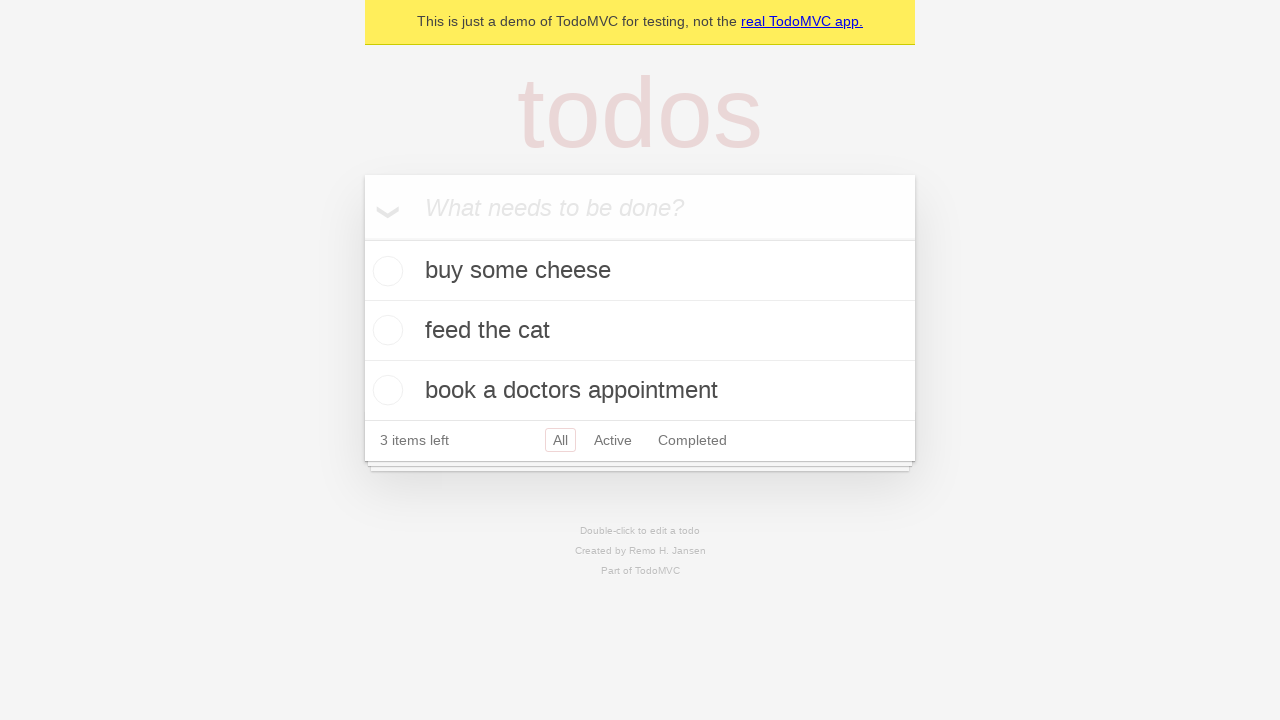

Waited for all three todos to load
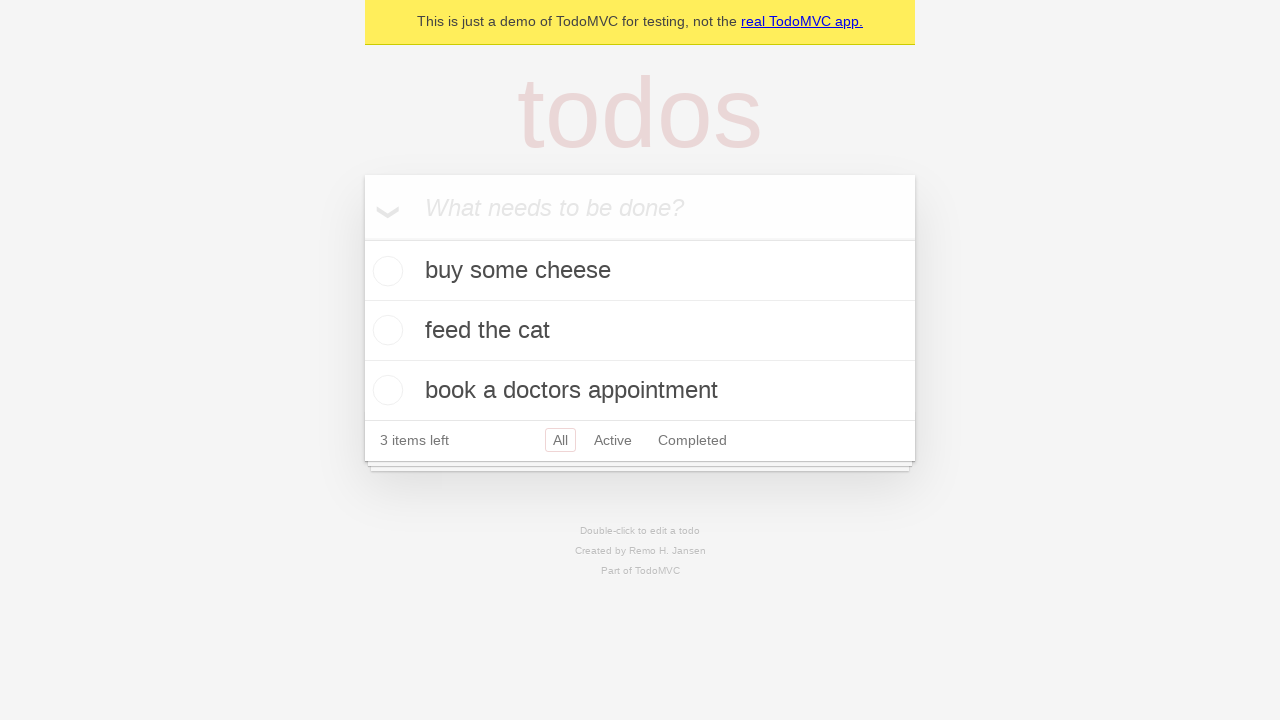

Double-clicked second todo to enter edit mode at (640, 331) on .todo-list li >> nth=1
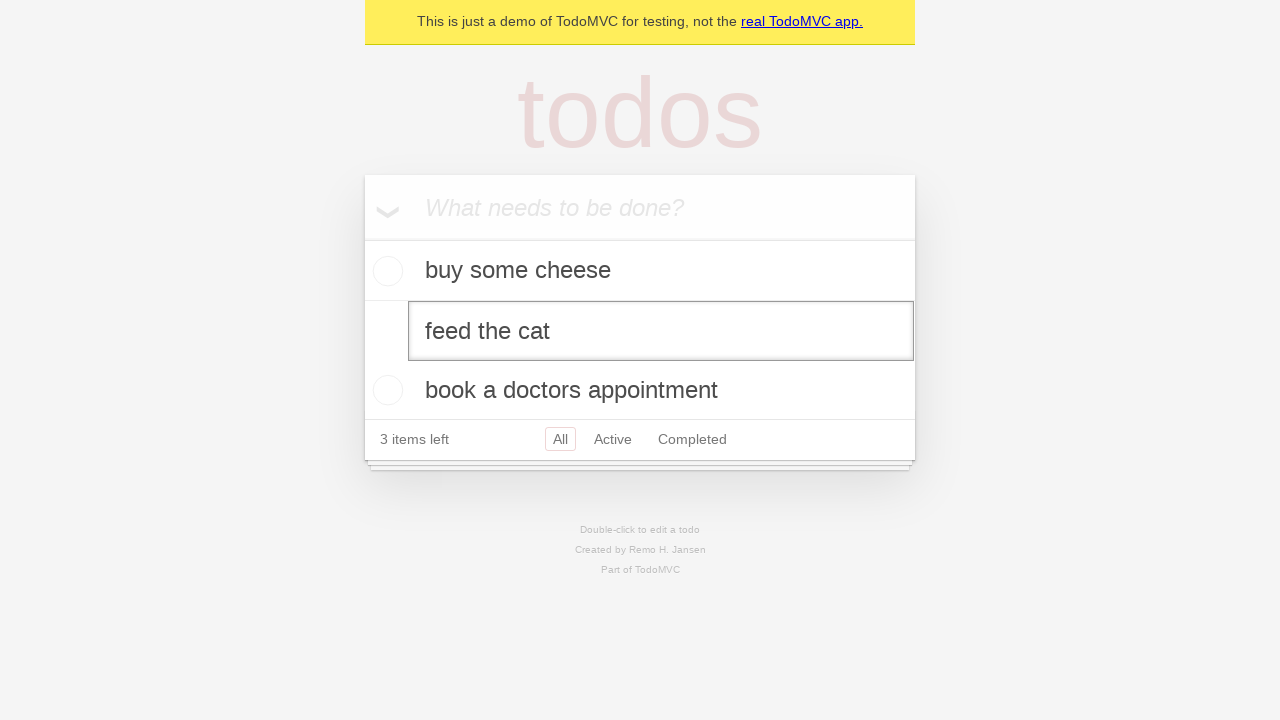

Filled edit field with 'buy some sausages' on .todo-list li >> nth=1 >> .edit
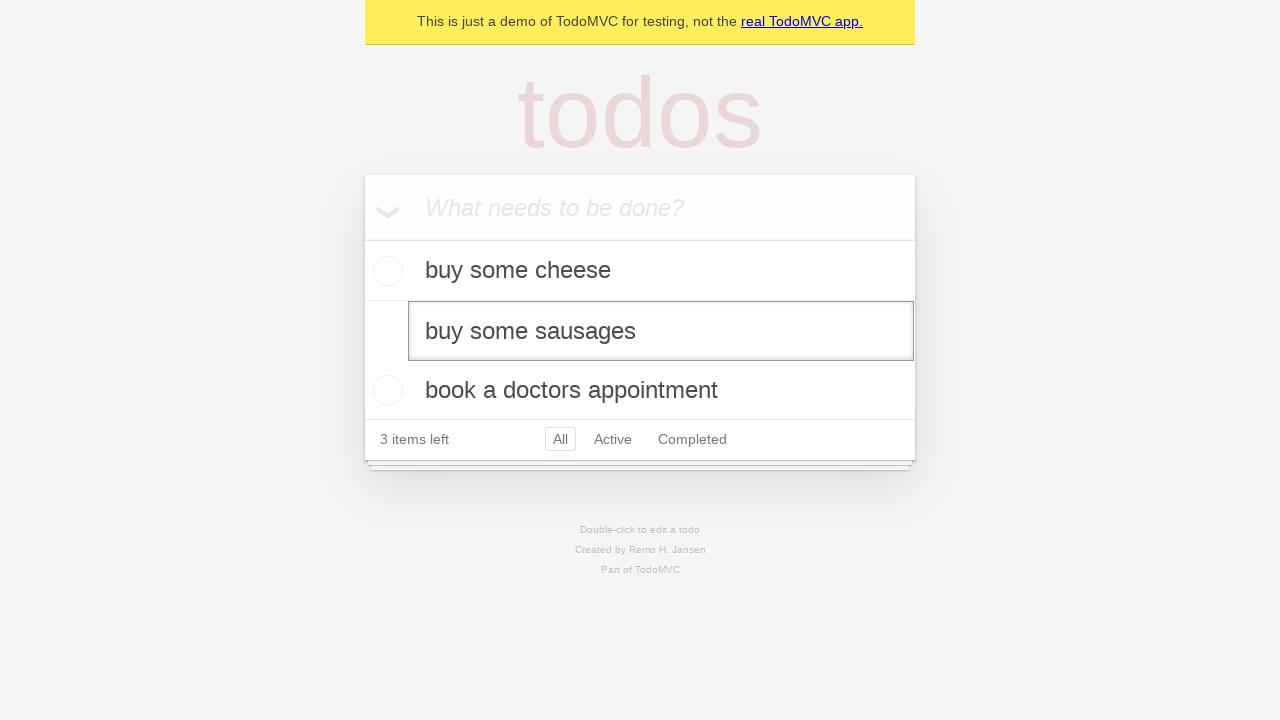

Dispatched blur event to save edits on the second todo
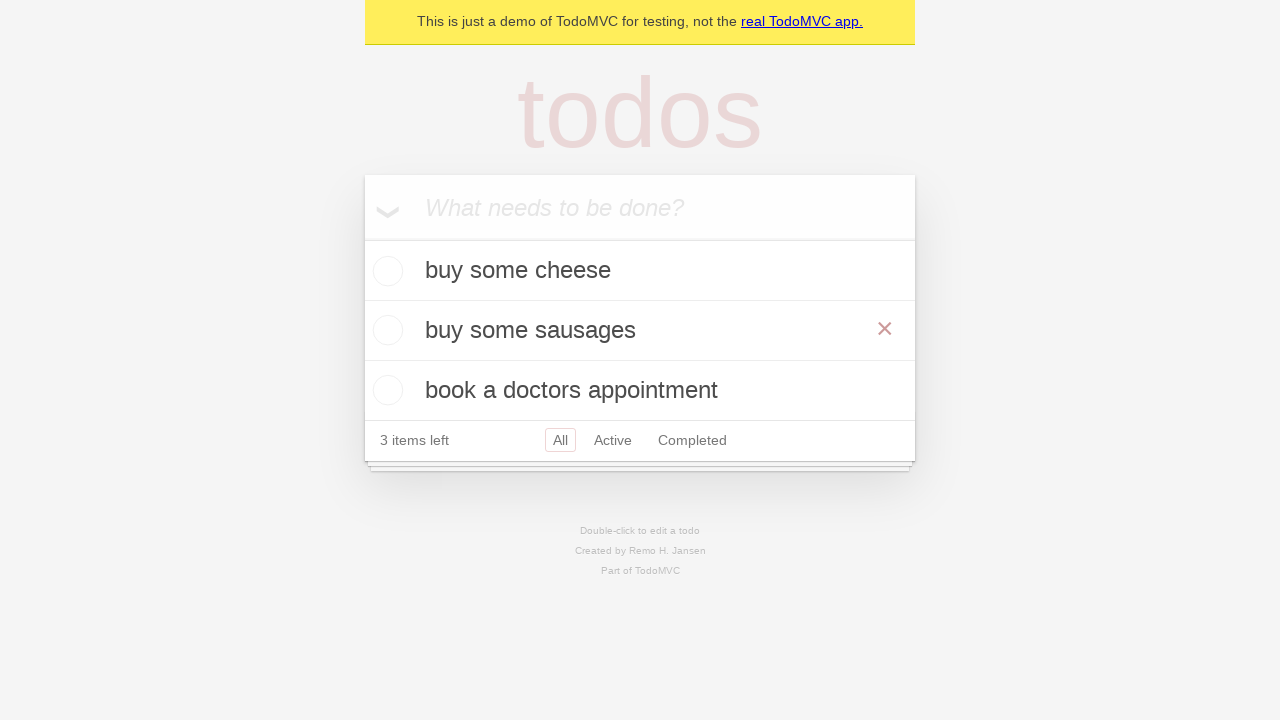

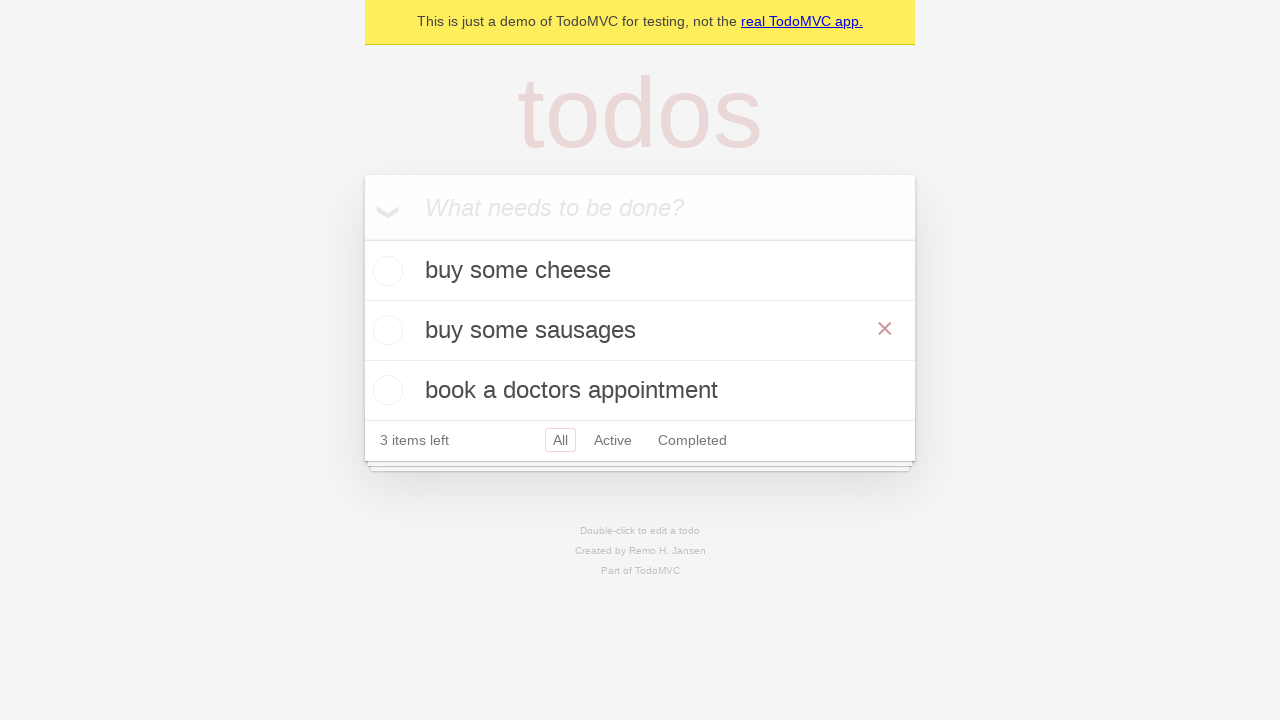